Tests navigation from the homepage to the About Us page by clicking the About Us link and verifying the new page loads correctly.

Starting URL: https://www.training-support.net/

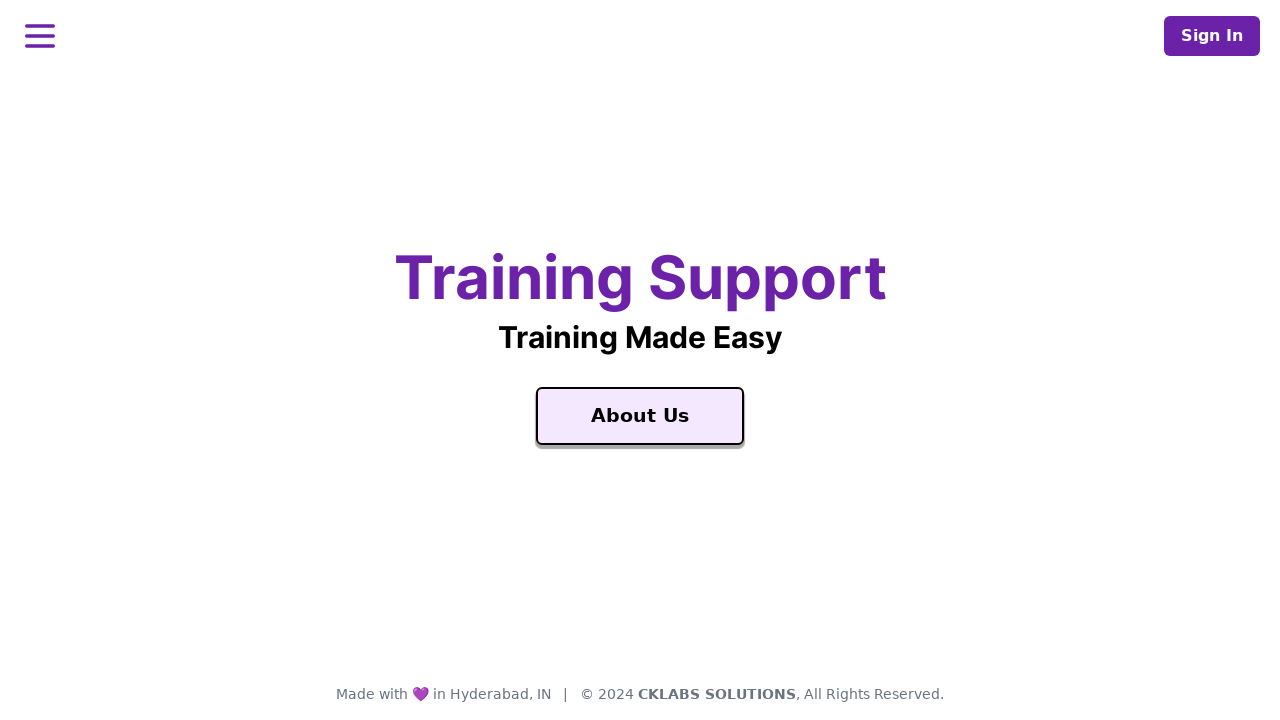

Waited for 'Training Support' heading to be visible on homepage
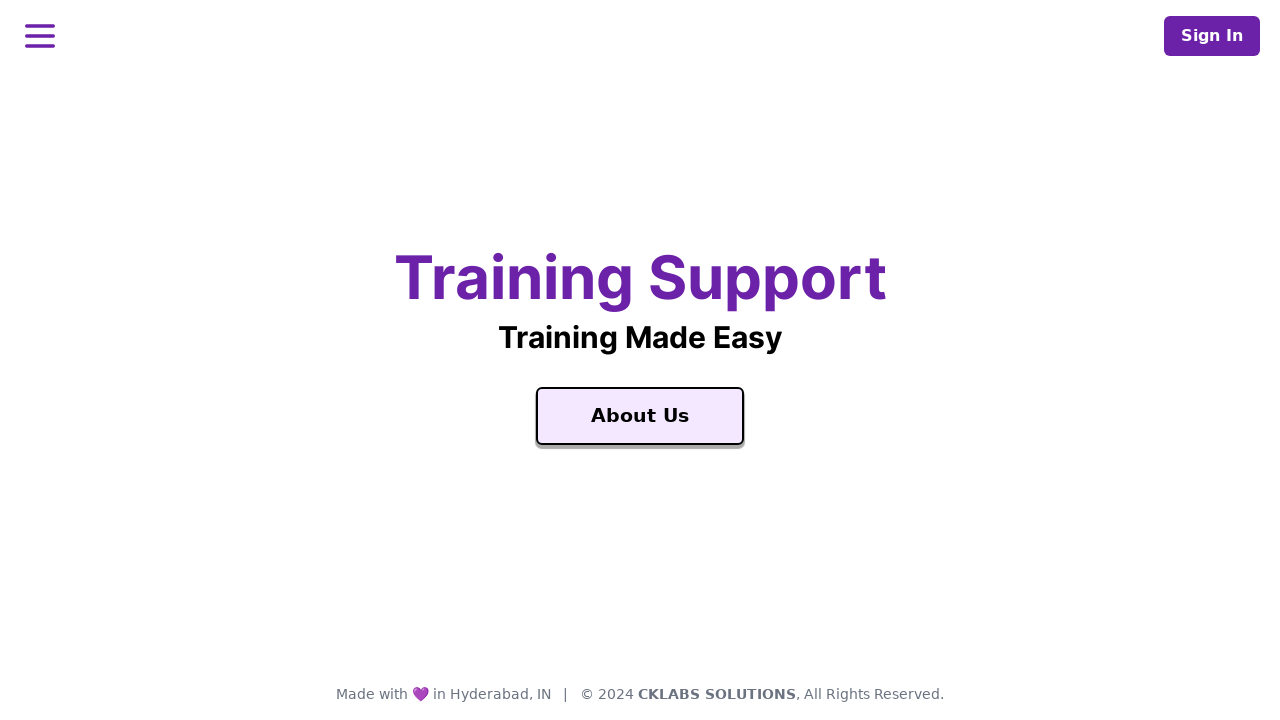

Retrieved 'Training Support' heading text for verification
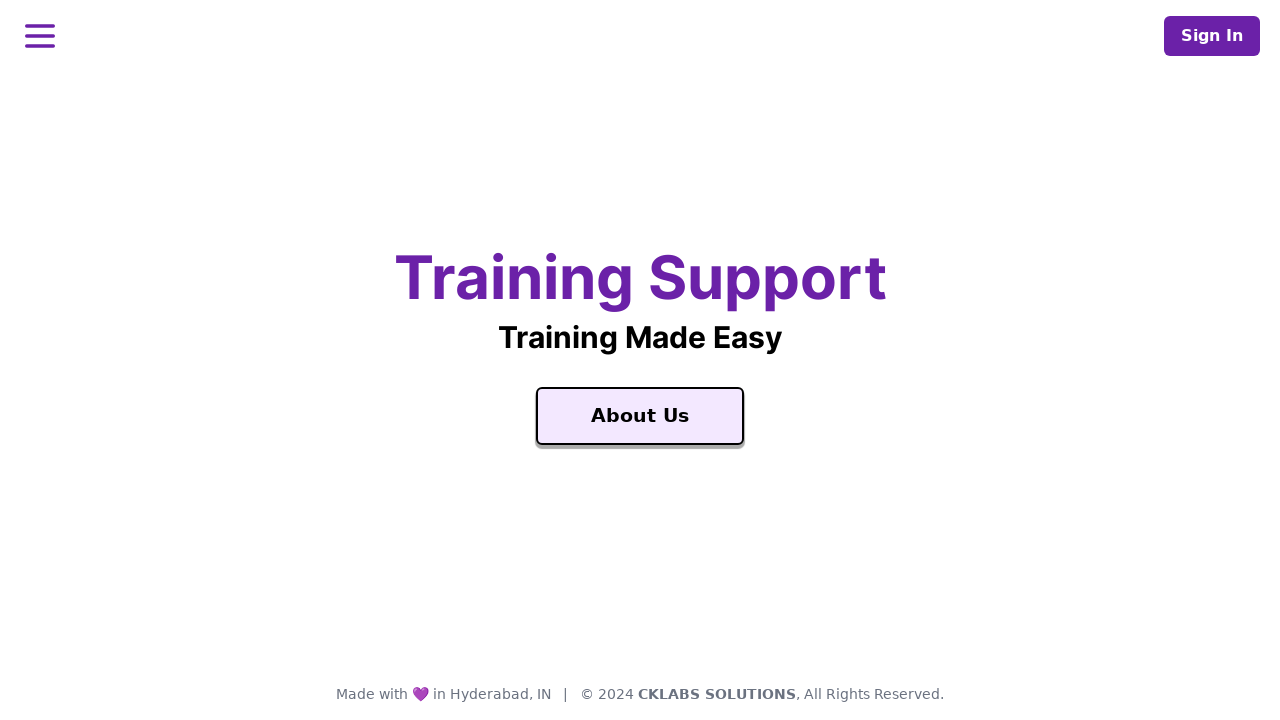

Clicked 'About Us' link to navigate to About Us page at (640, 416) on text=About Us
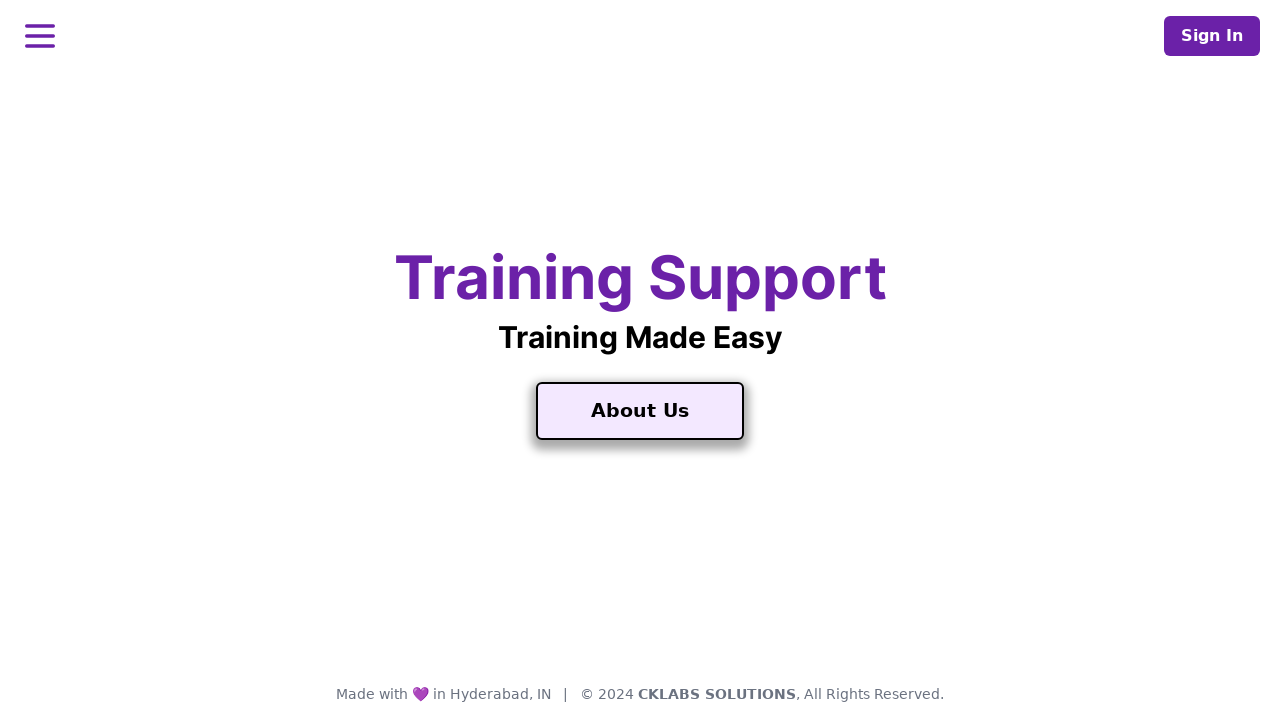

Waited for 'About Us' page heading to load and become visible
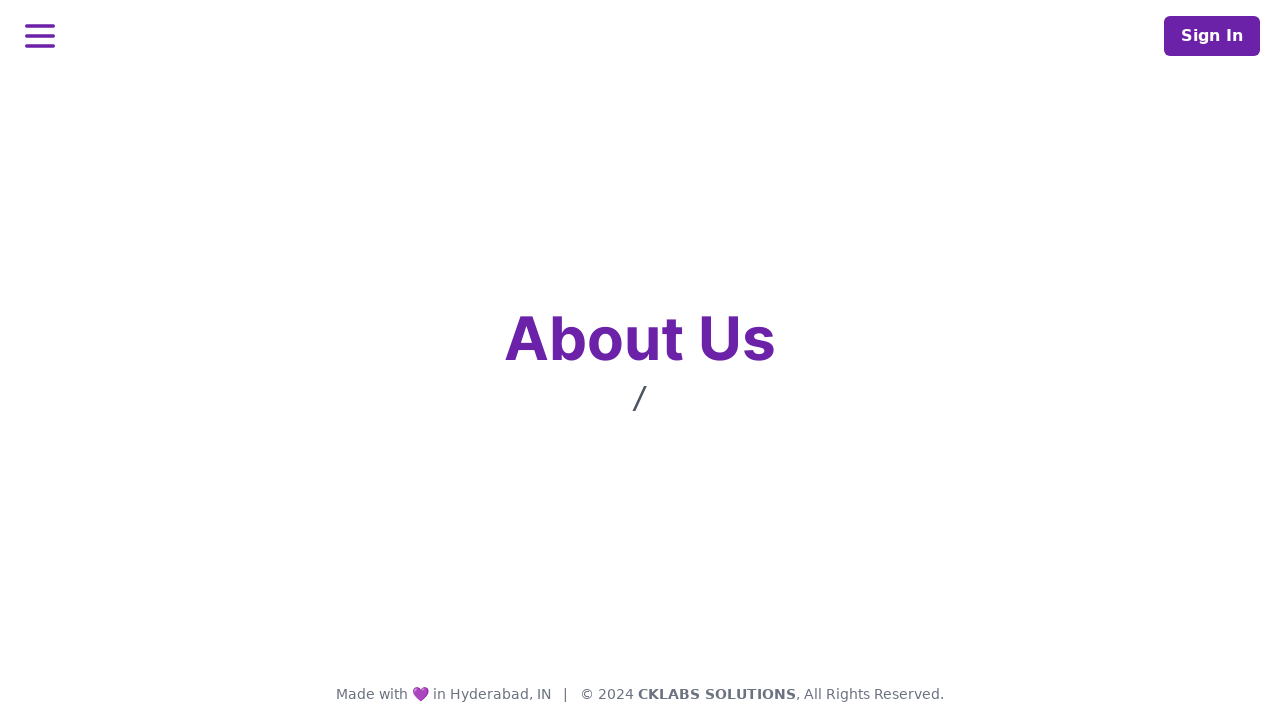

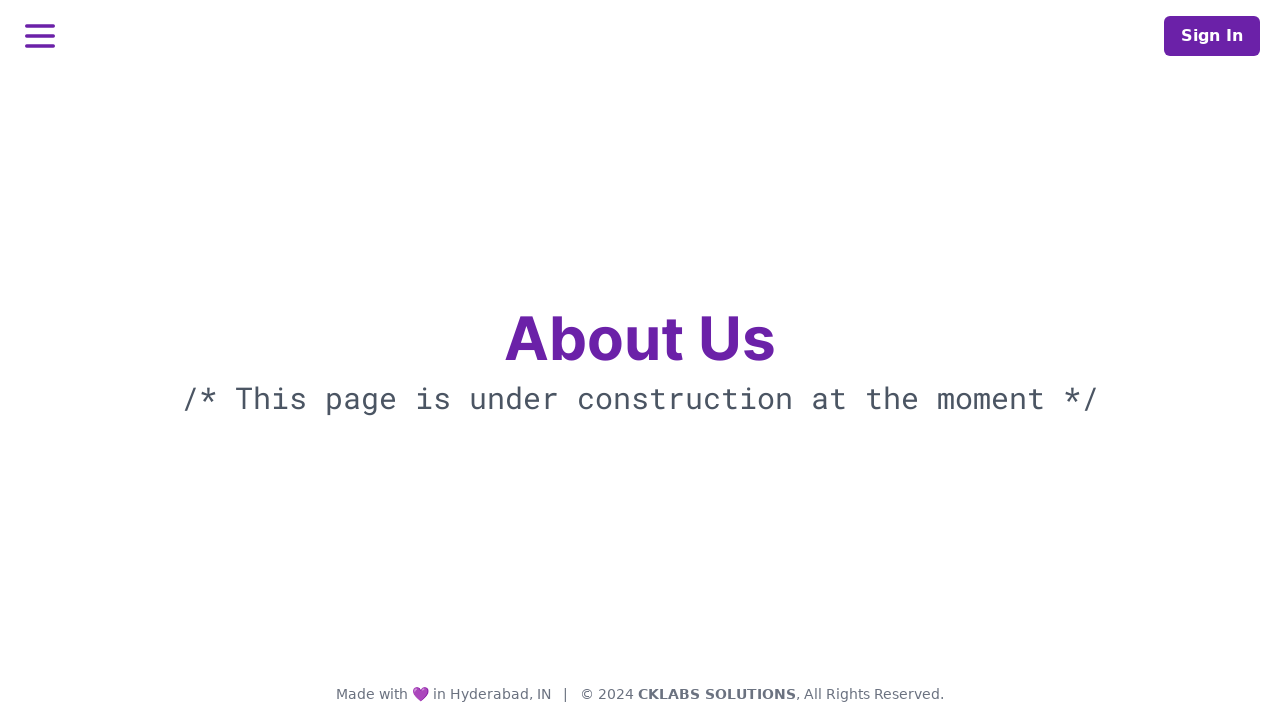